Tests the Add/Remove Elements functionality by clicking the "Add Element" button twice to create delete buttons, verifying they appear, then clicking all delete buttons and verifying they are removed.

Starting URL: https://the-internet.herokuapp.com/add_remove_elements/

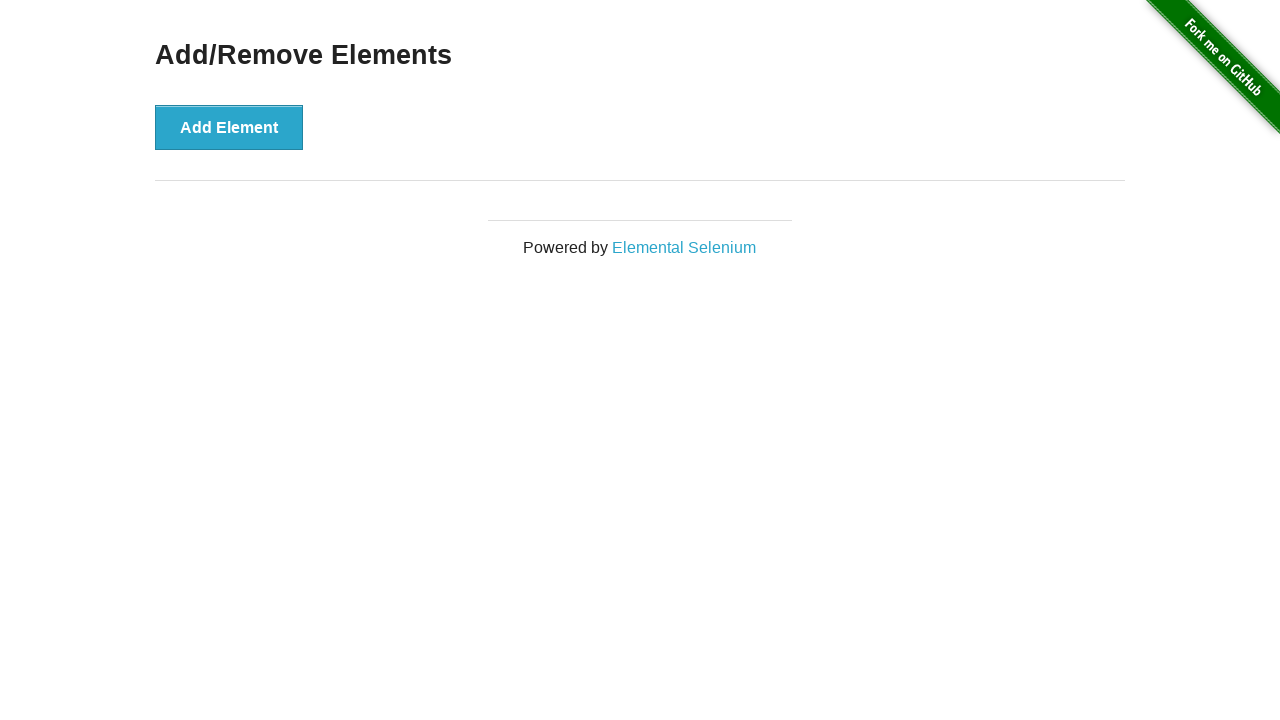

Clicked 'Add Element' button using CSS selector at (229, 127) on button[onclick='addElement()']
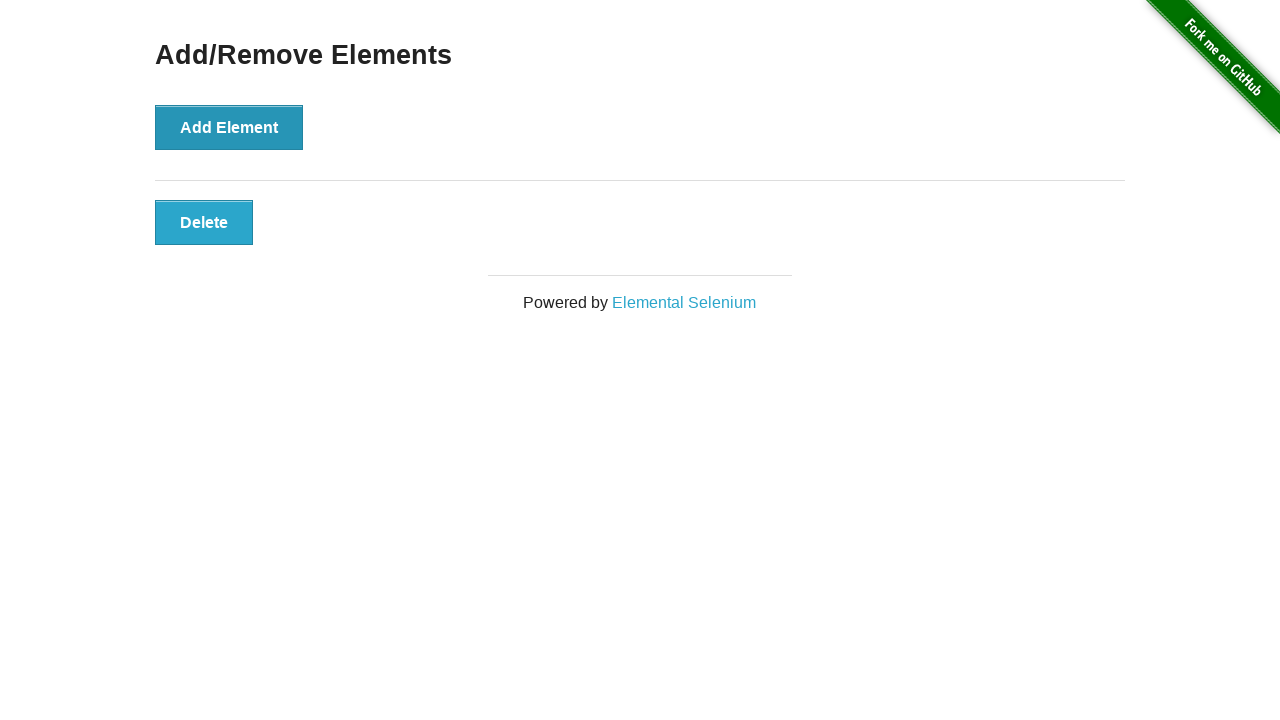

Clicked 'Add Element' button again using XPath at (229, 127) on xpath=//div[contains(@class,'example')]/button
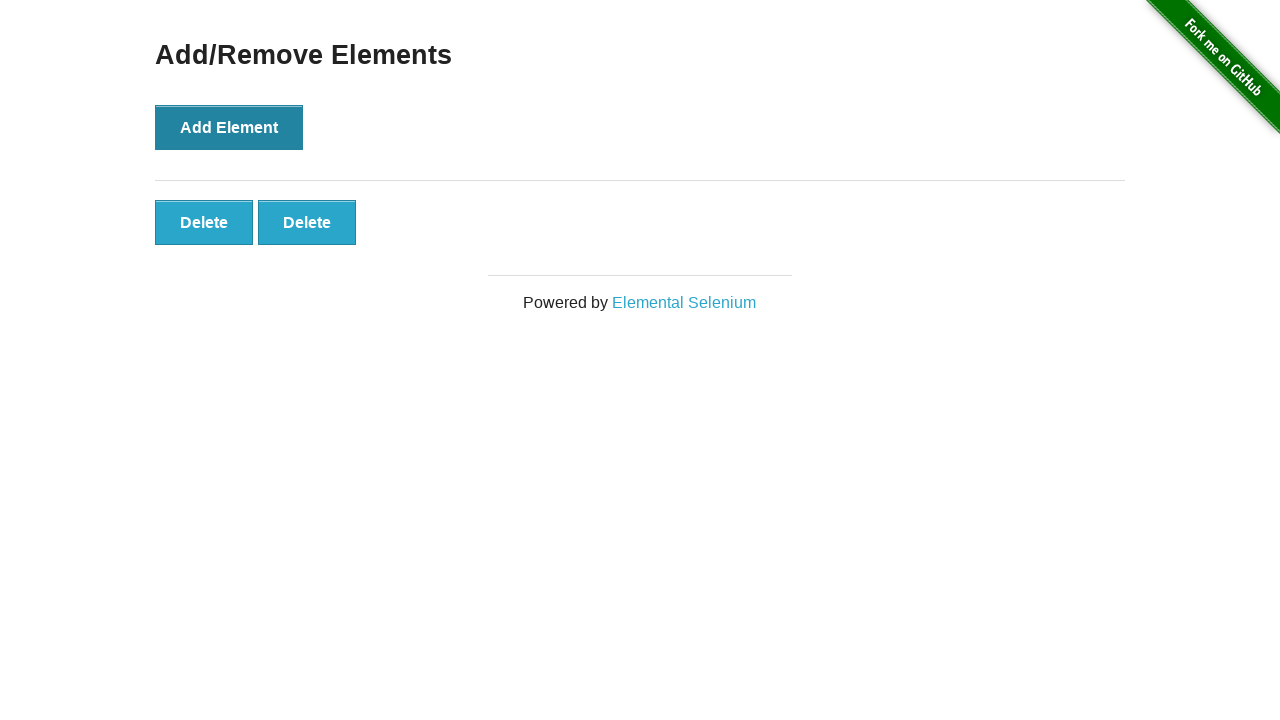

Located delete buttons on page
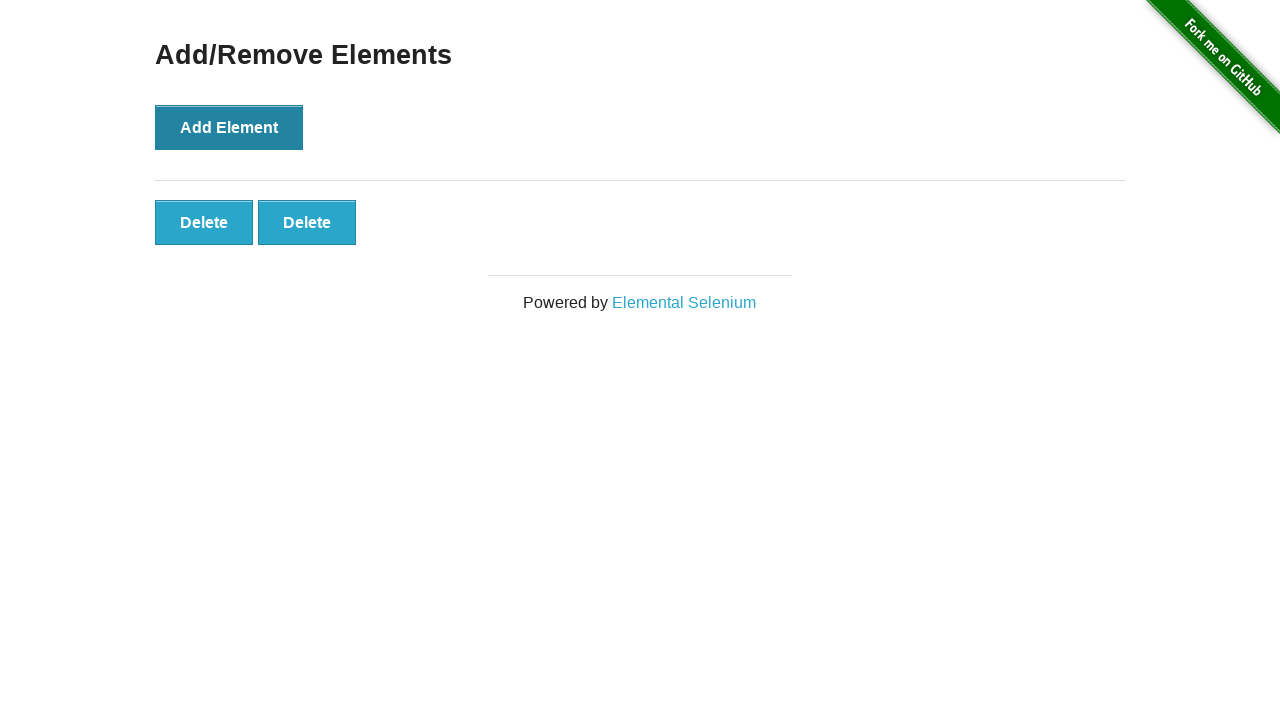

Verified that 2 delete buttons are present
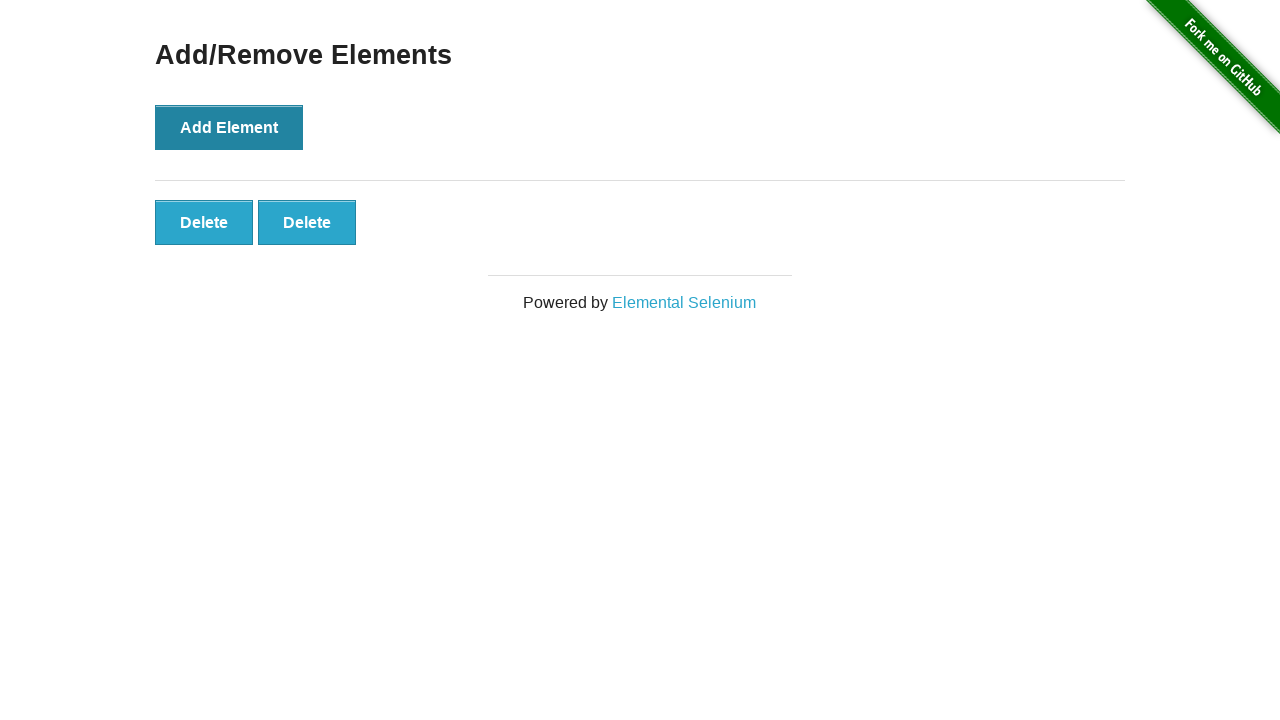

Clicked delete button 1 to remove element at (204, 222) on button.added-manually
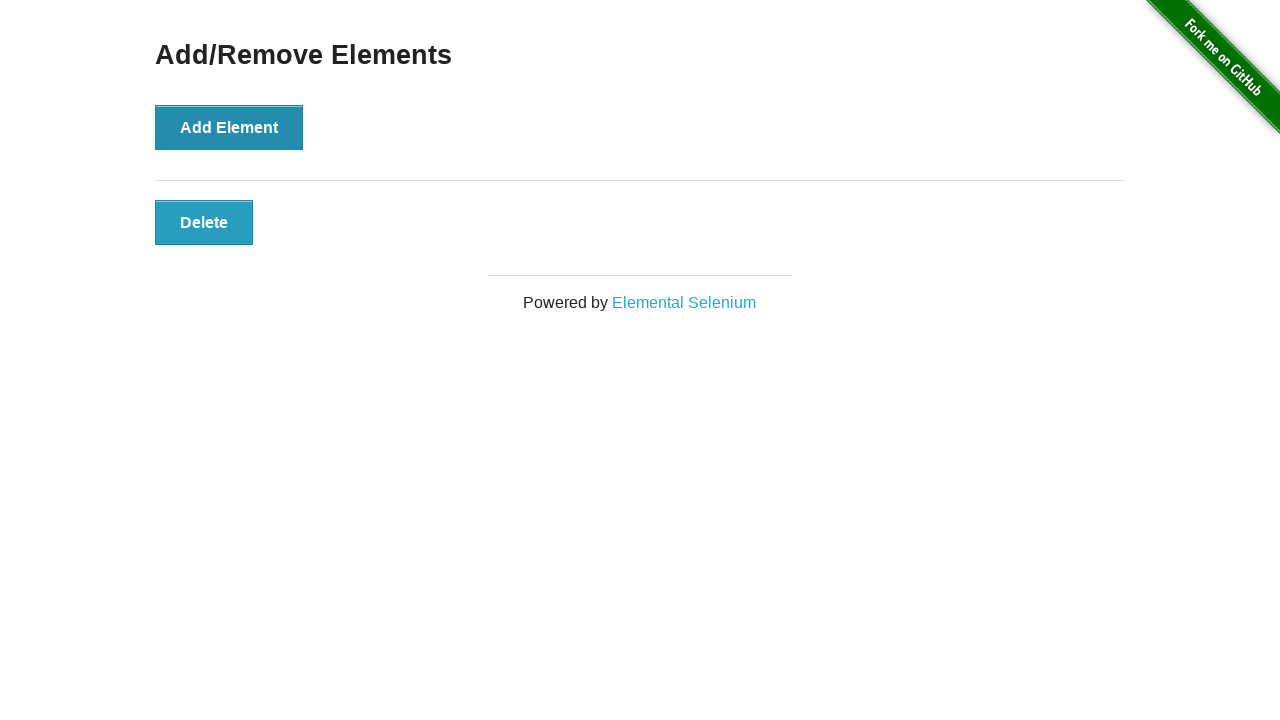

Clicked delete button 2 to remove element at (204, 222) on button.added-manually
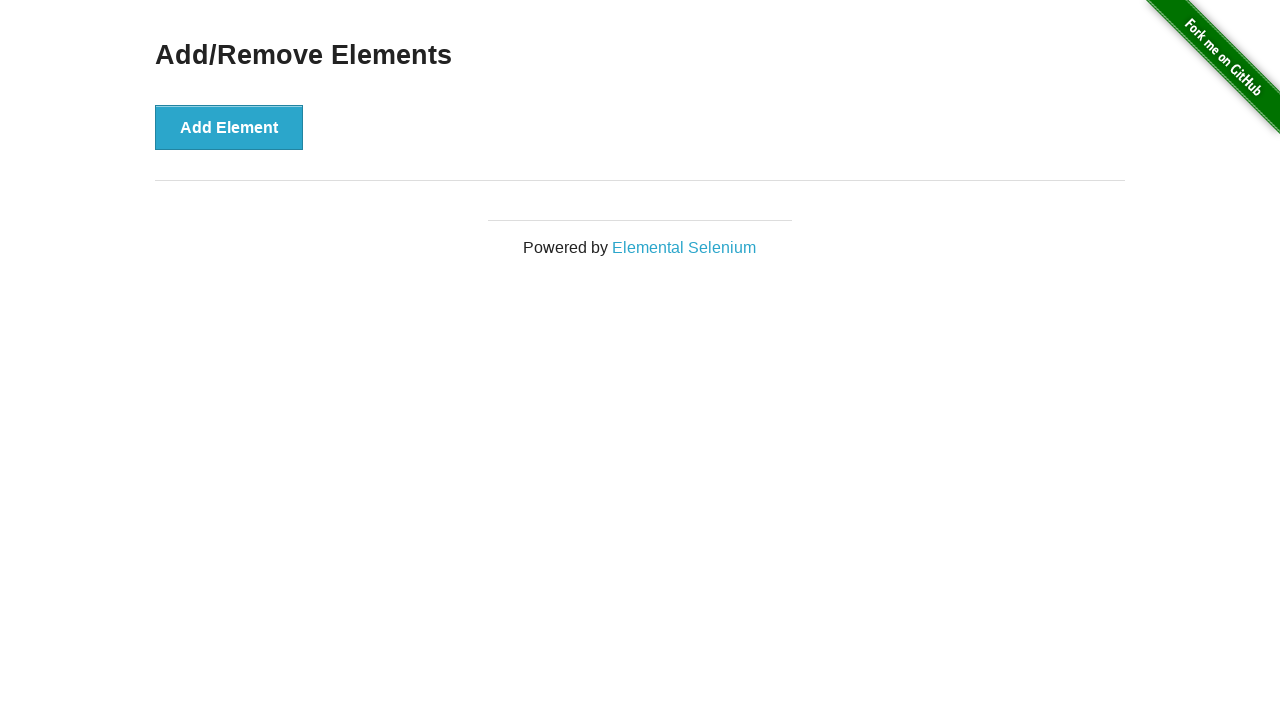

Verified that all delete buttons have been removed
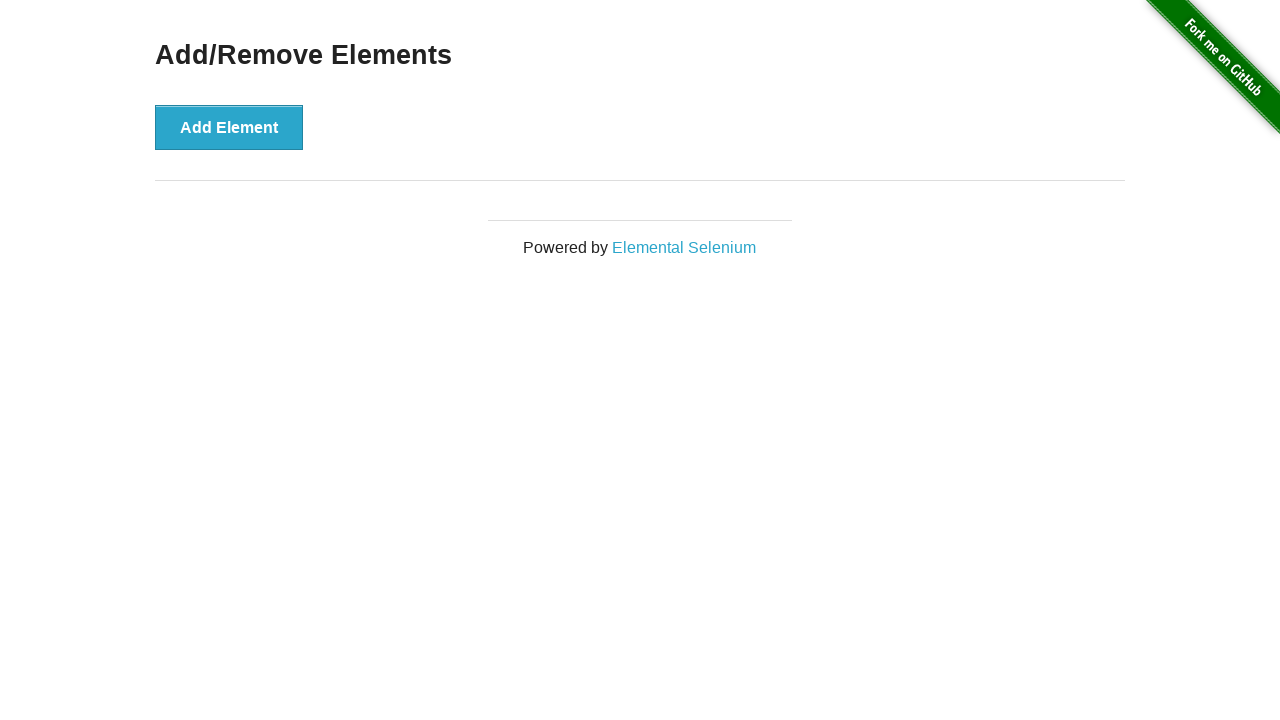

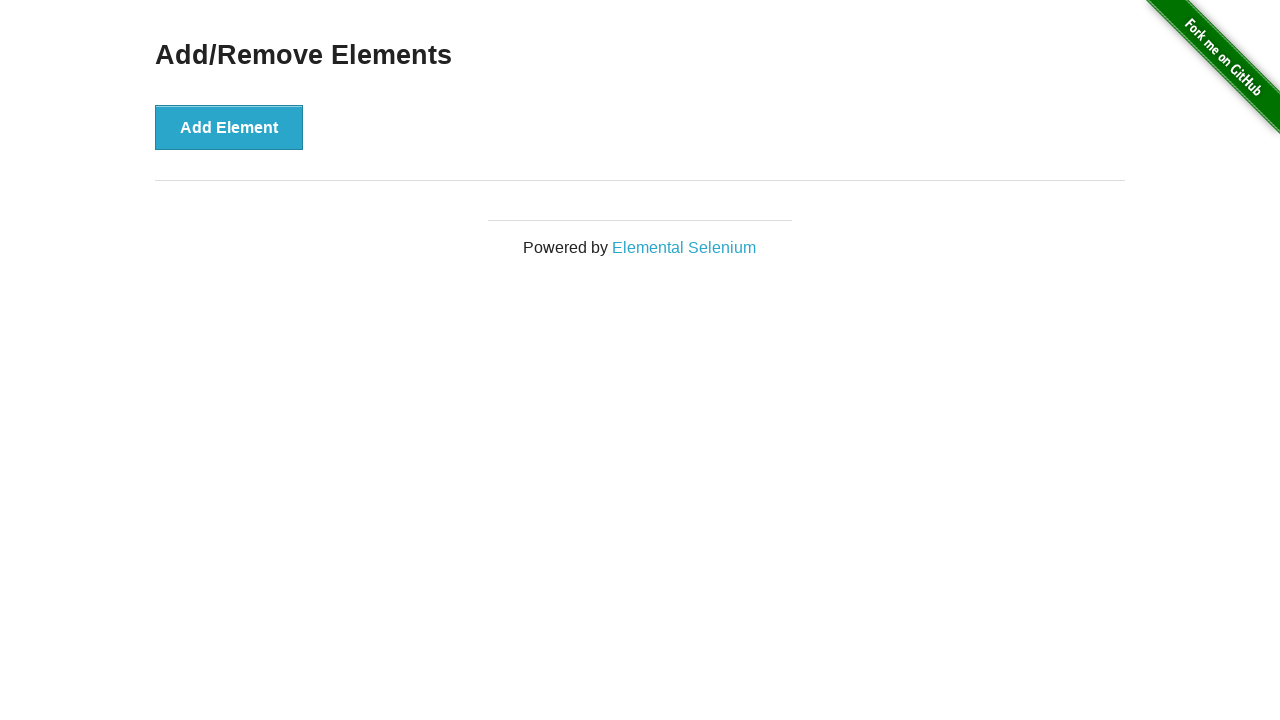